Tests drag and drop functionality by dragging an image element to a target drop zone

Starting URL: https://practice-automation.com/gestures/

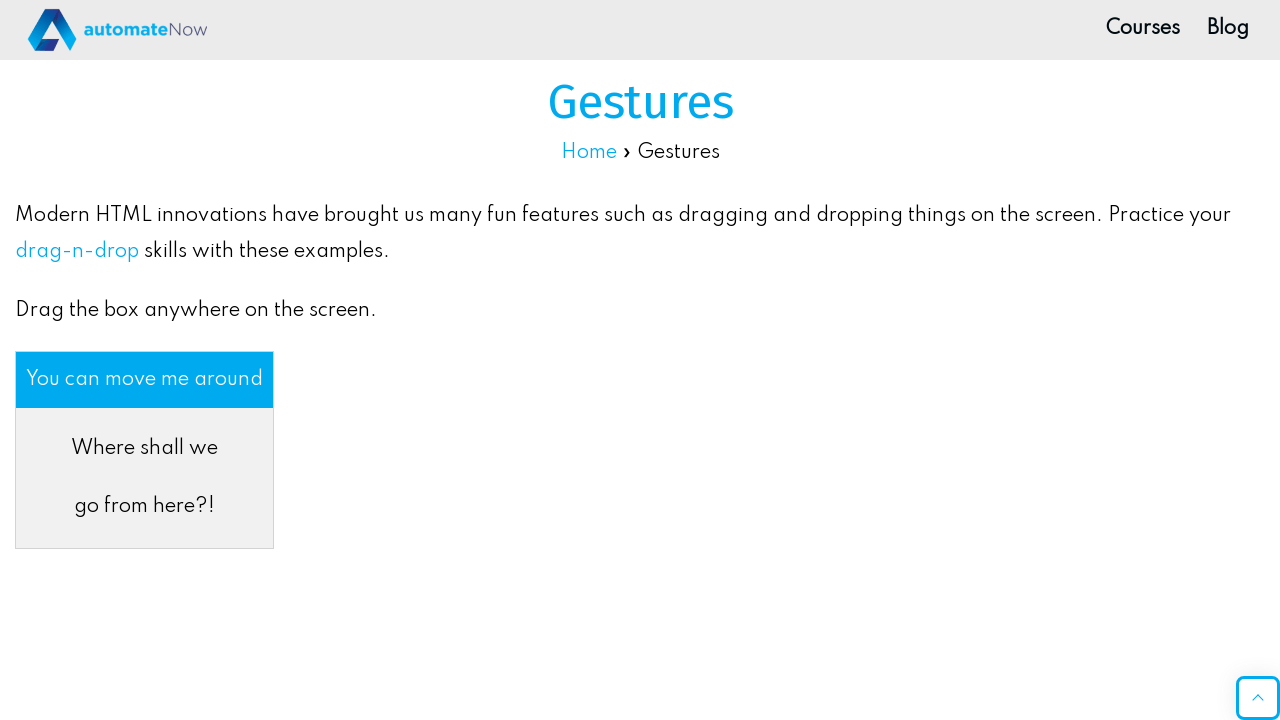

Scrolled to drag and drop section with instruction text
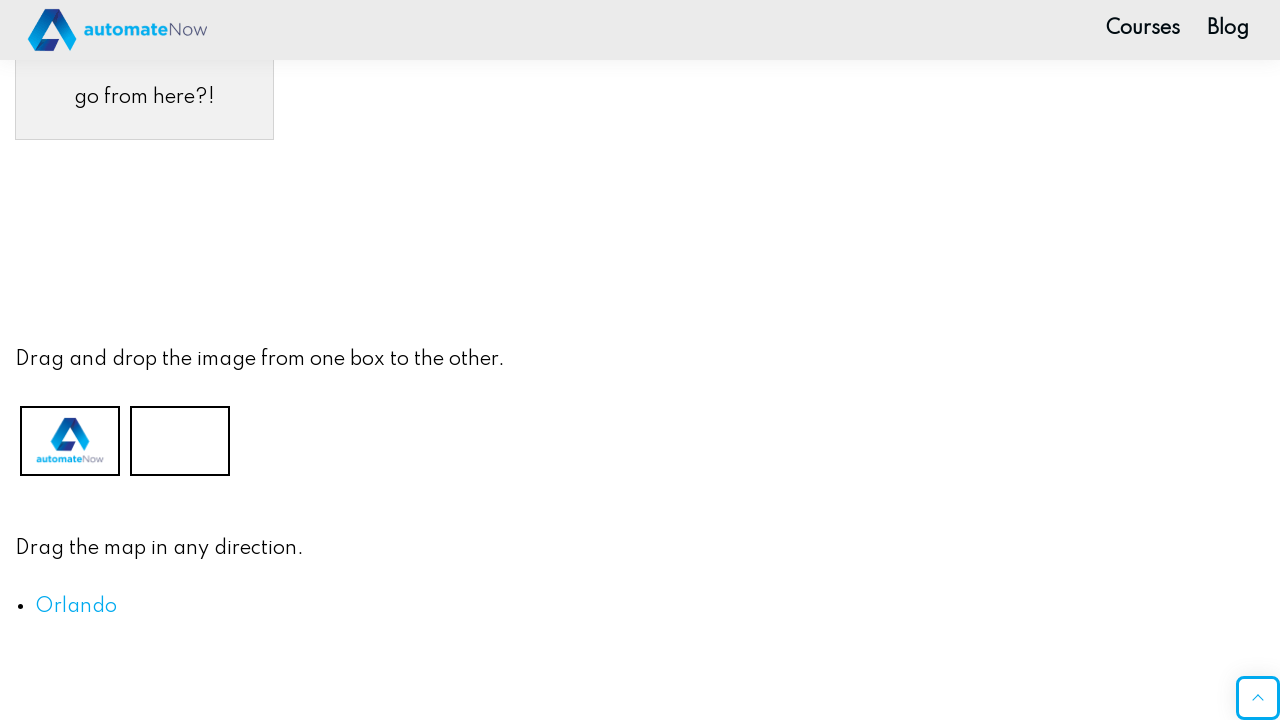

Dragged image element from source box to target drop zone at (180, 440)
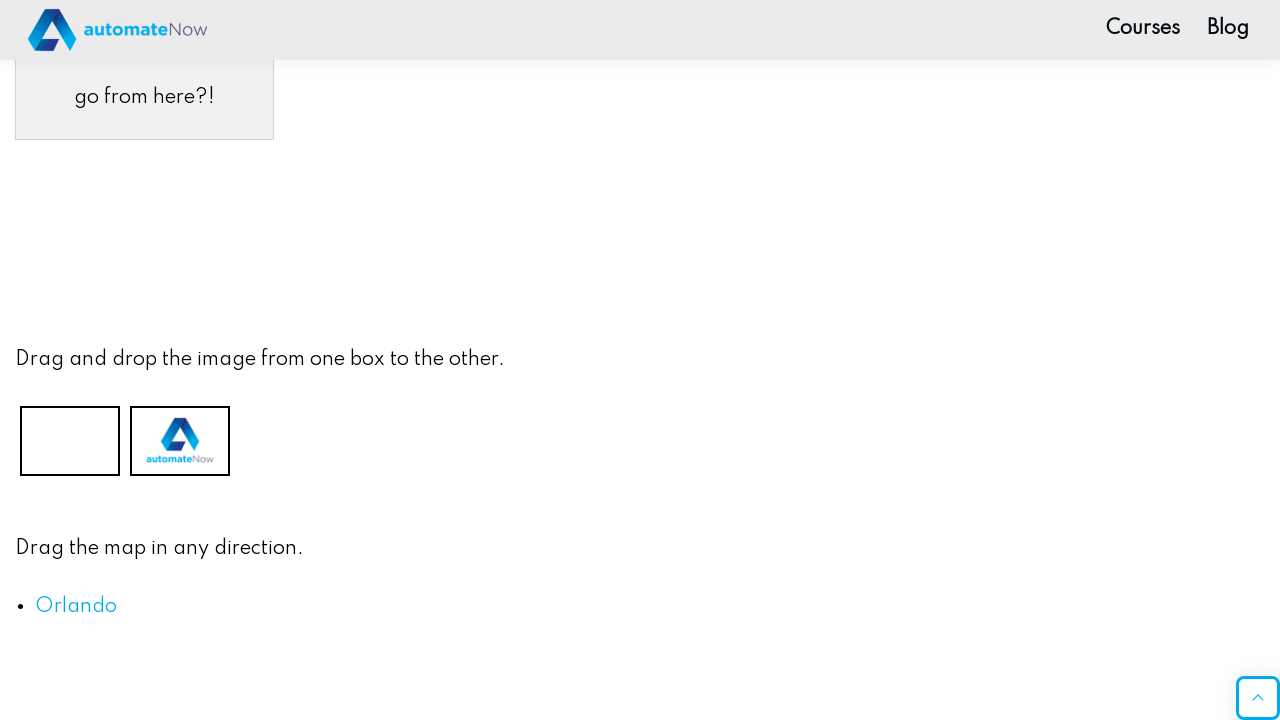

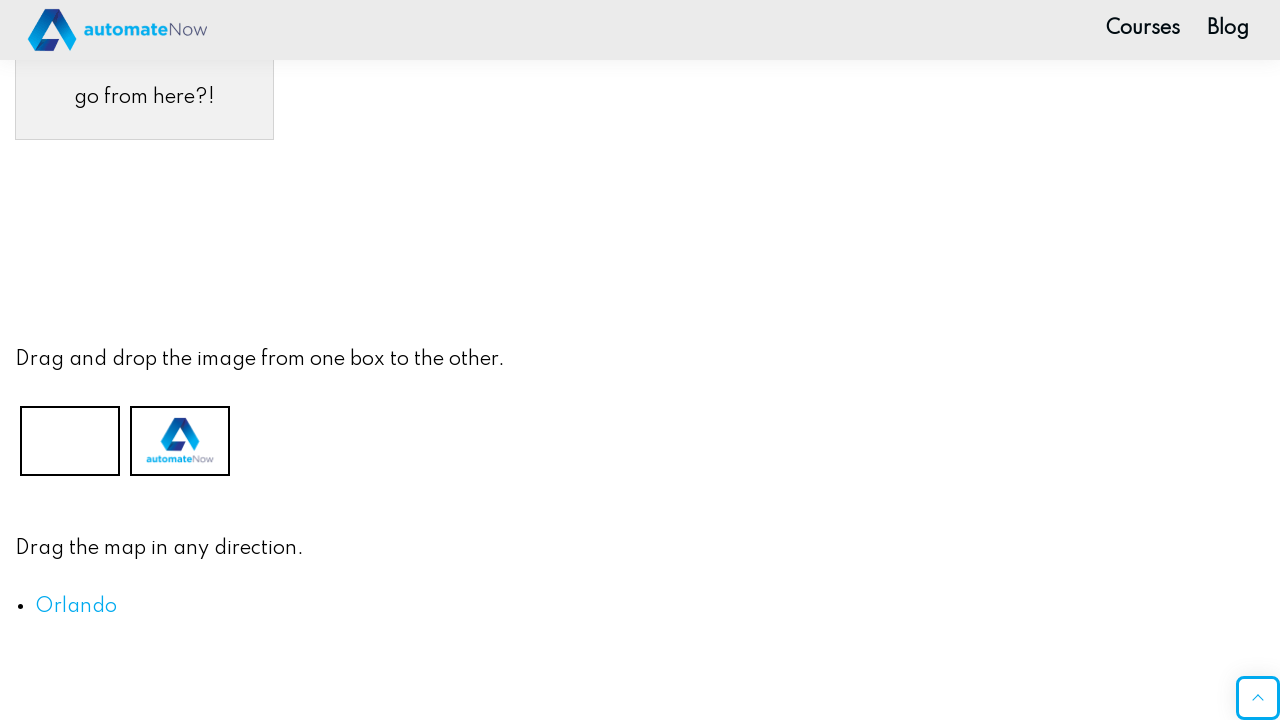